Tests checkbox functionality by navigating to checkboxes page, checking the first checkbox, and unchecking the second checkbox

Starting URL: https://the-internet.herokuapp.com/

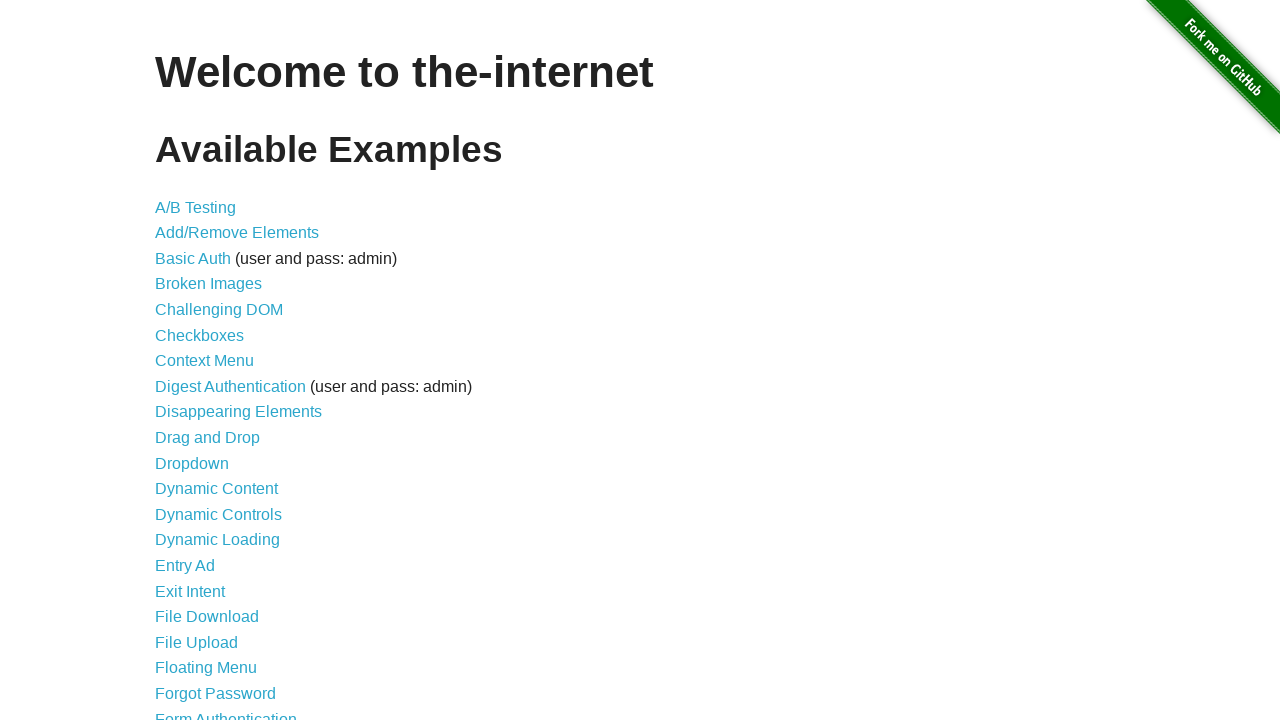

Clicked on Checkboxes link to navigate to checkboxes page at (200, 335) on a:has-text('Checkboxes')
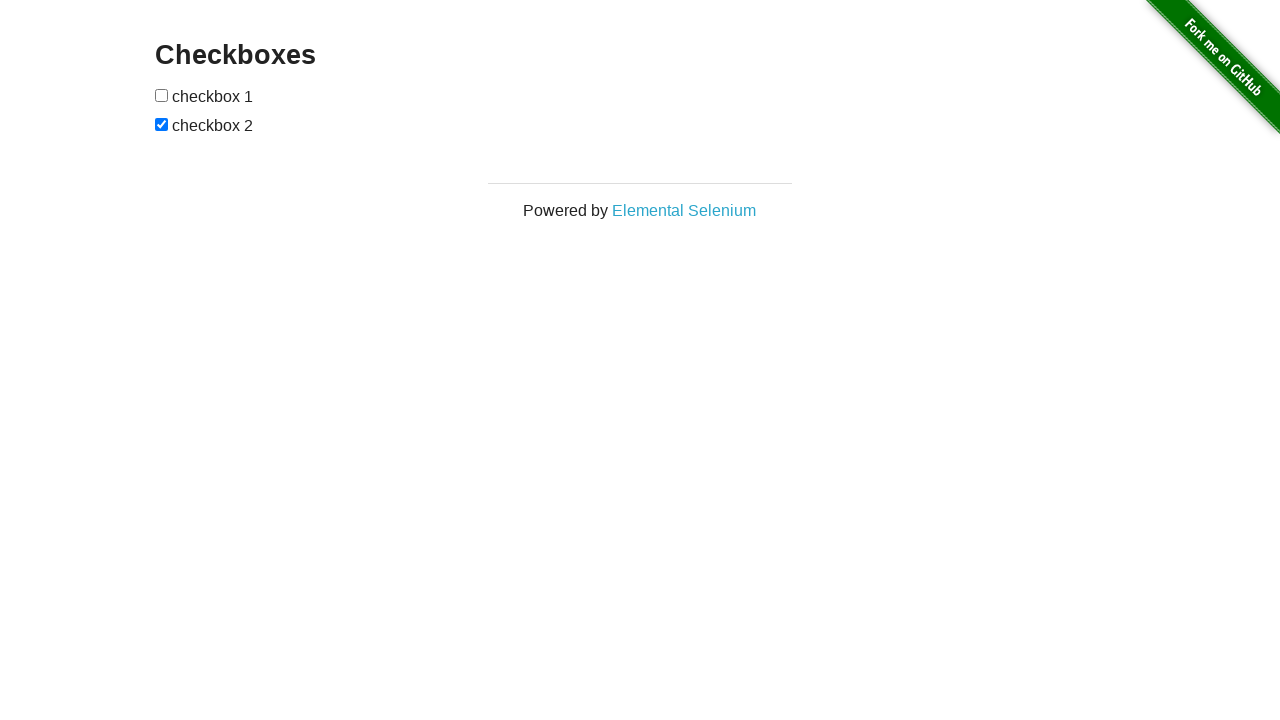

Checked the first checkbox at (162, 95) on form#checkboxes input[type='checkbox'] >> nth=0
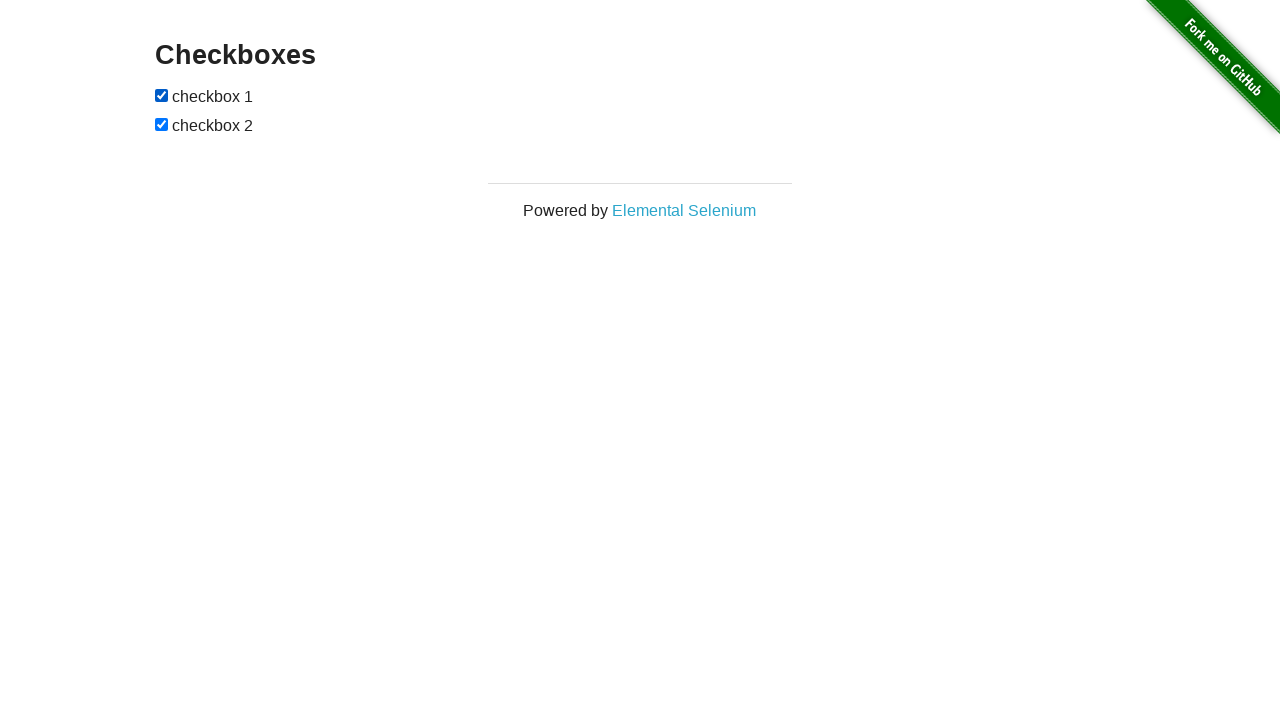

Unchecked the second checkbox at (162, 124) on form#checkboxes input[type='checkbox'] >> nth=1
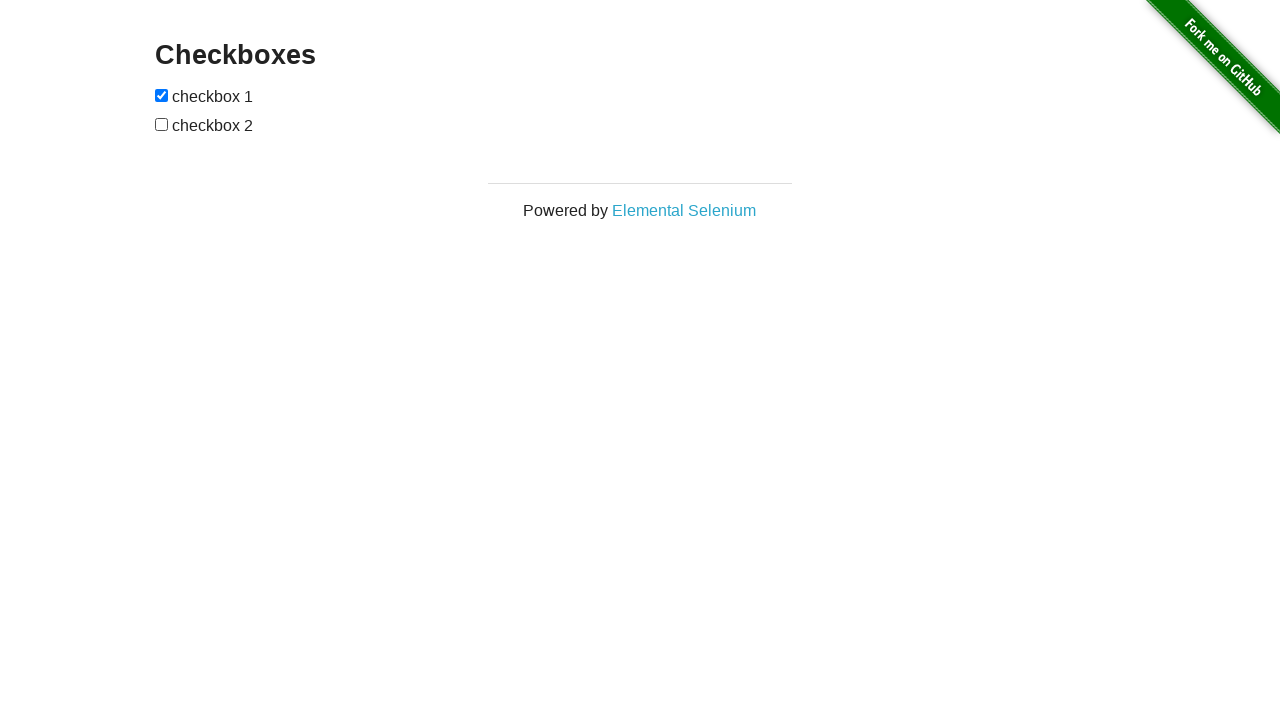

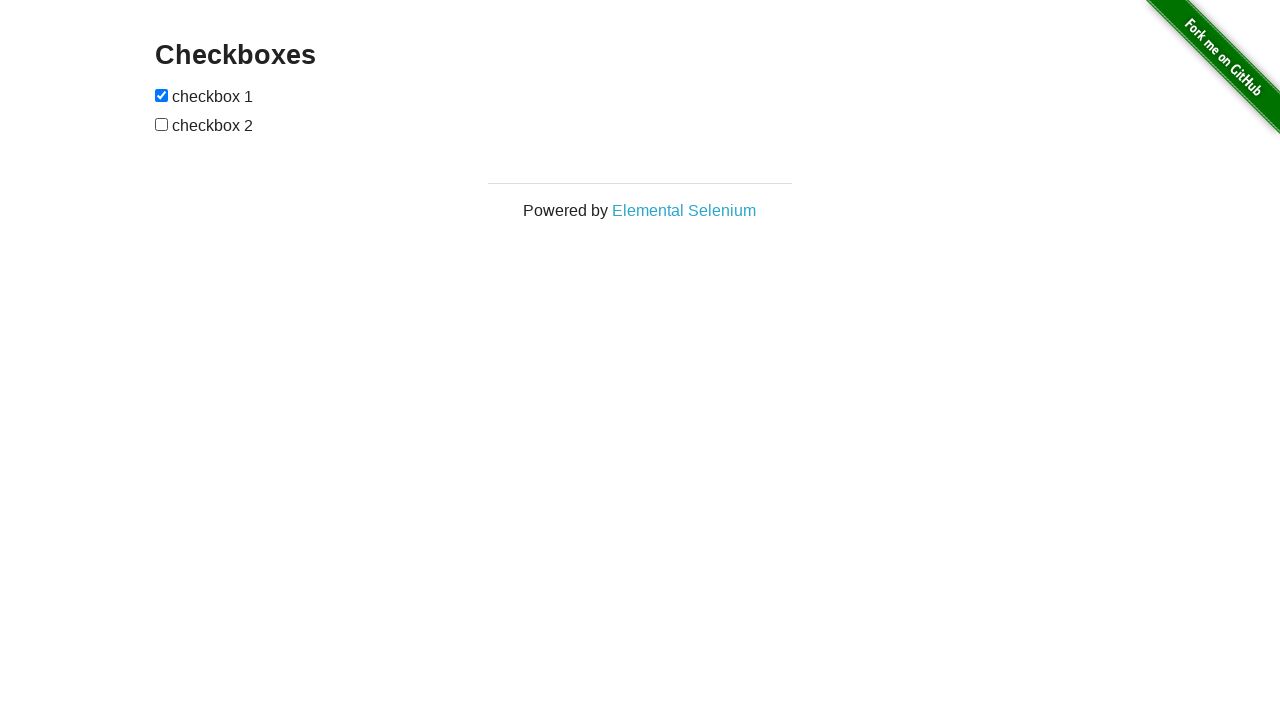